Navigates through multiple pages of quotes website in reverse order, starting from page 5 and going backwards until no previous button is found

Starting URL: https://quotes.toscrape.com/js-delayed/page/5/

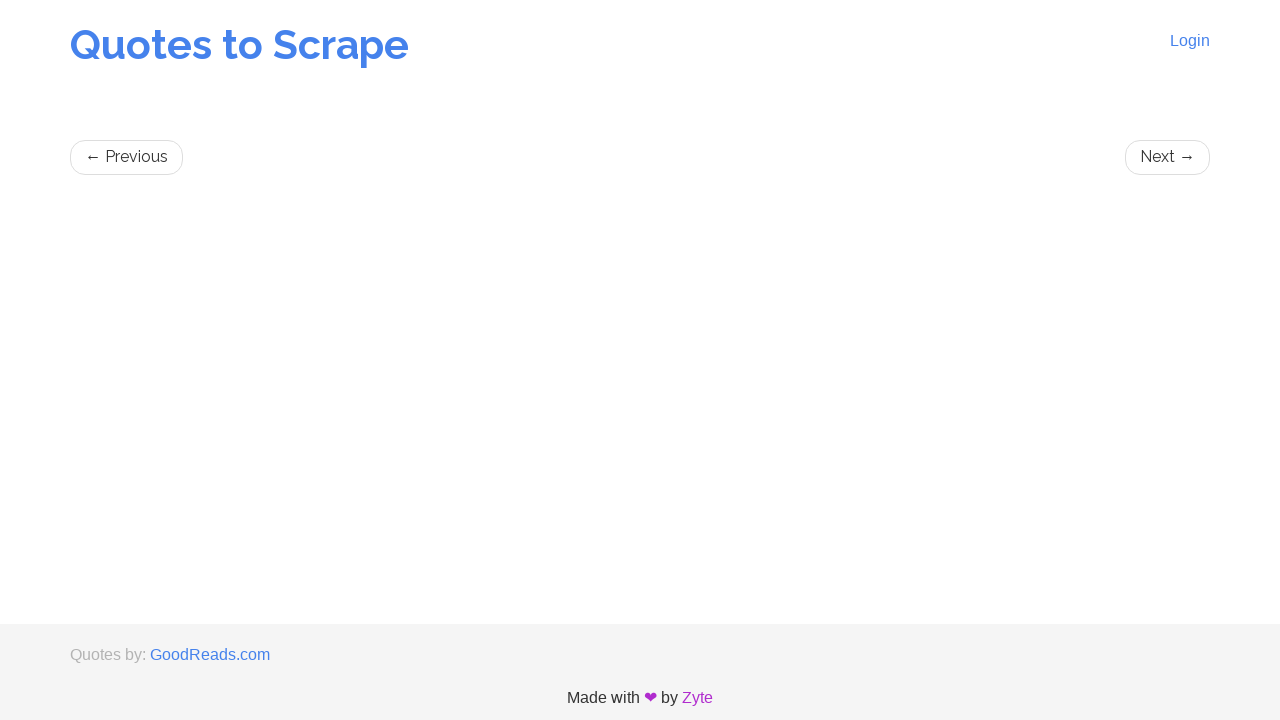

Waited for quotes to load on page 5
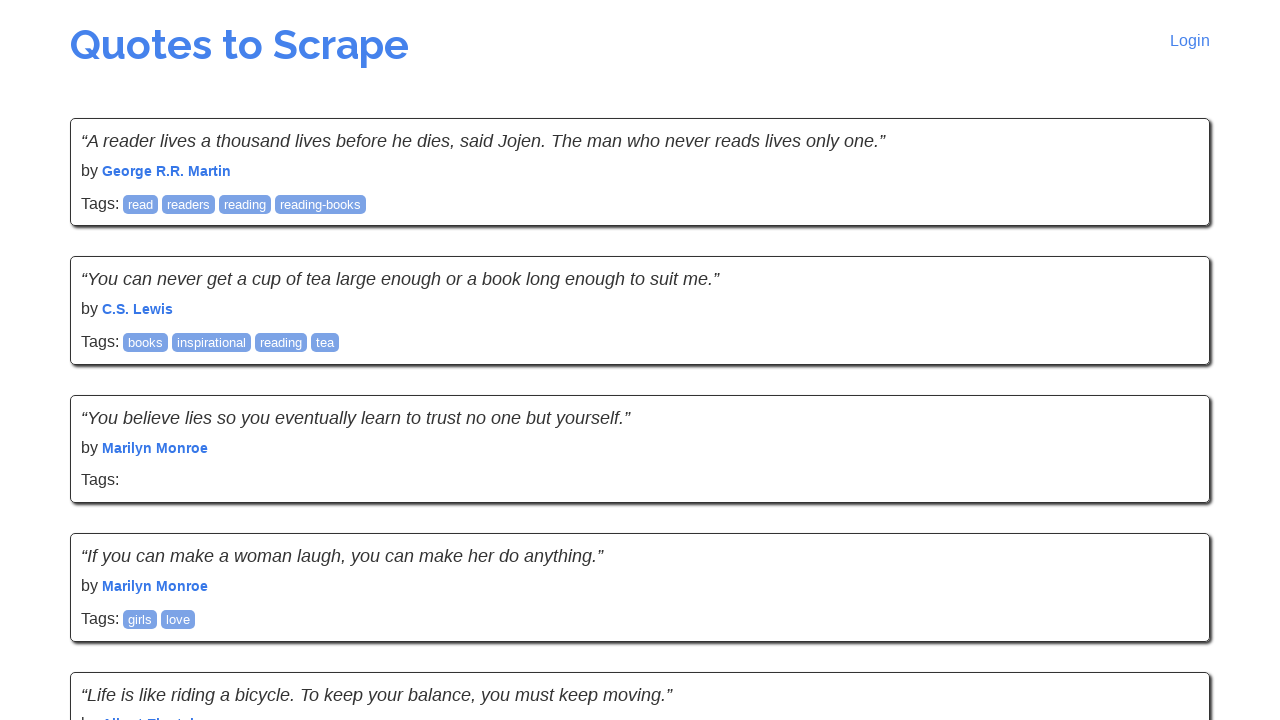

Navigated to page 4
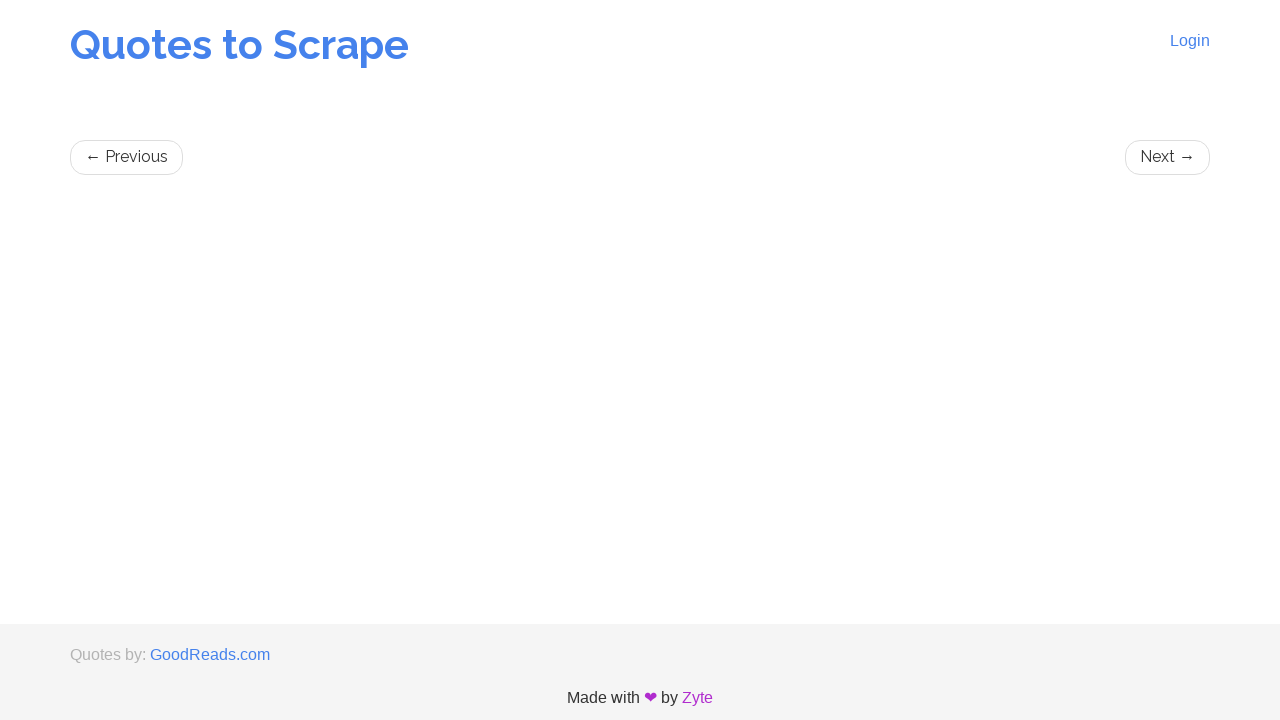

Waited for quotes to load on page 4
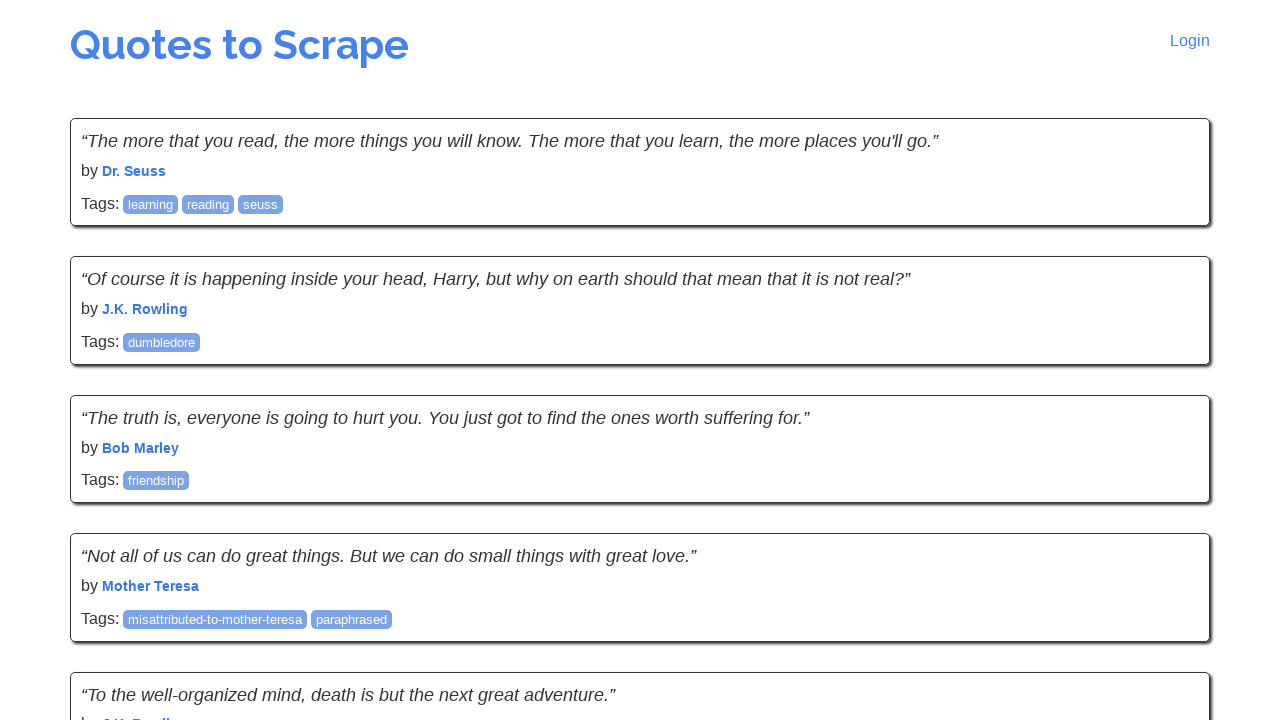

Navigated to page 3
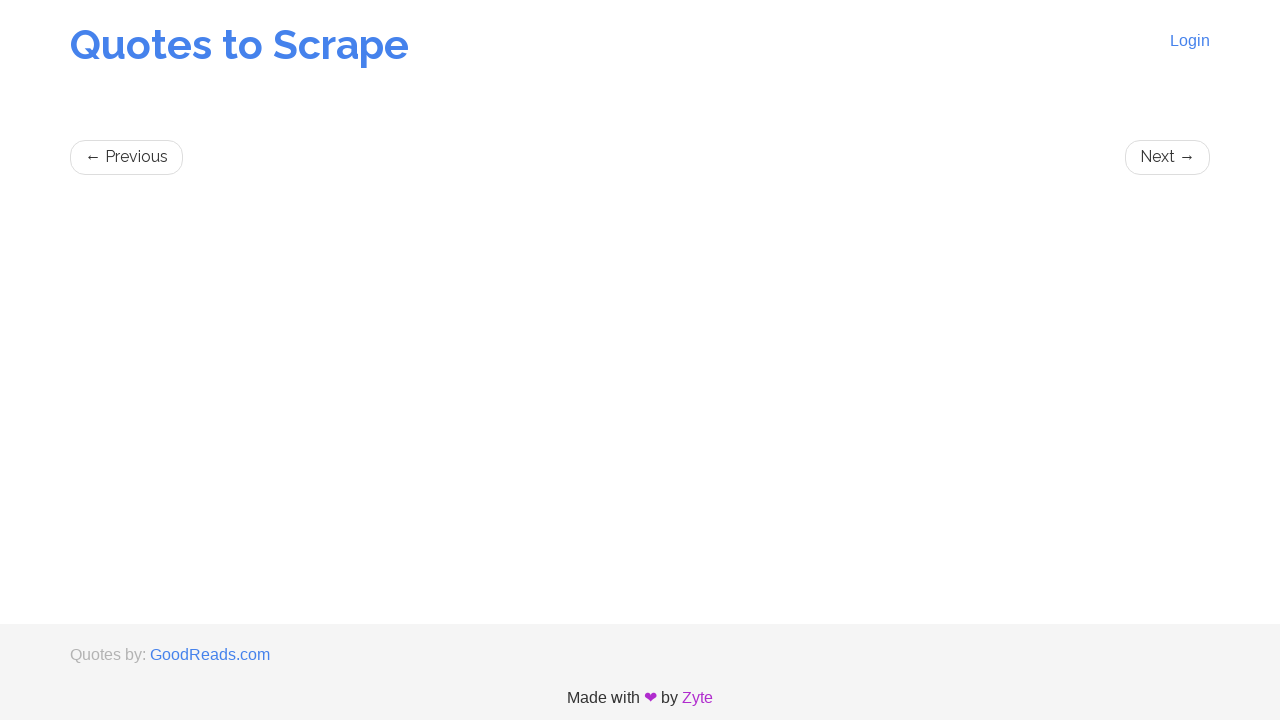

Waited for quotes to load on page 3
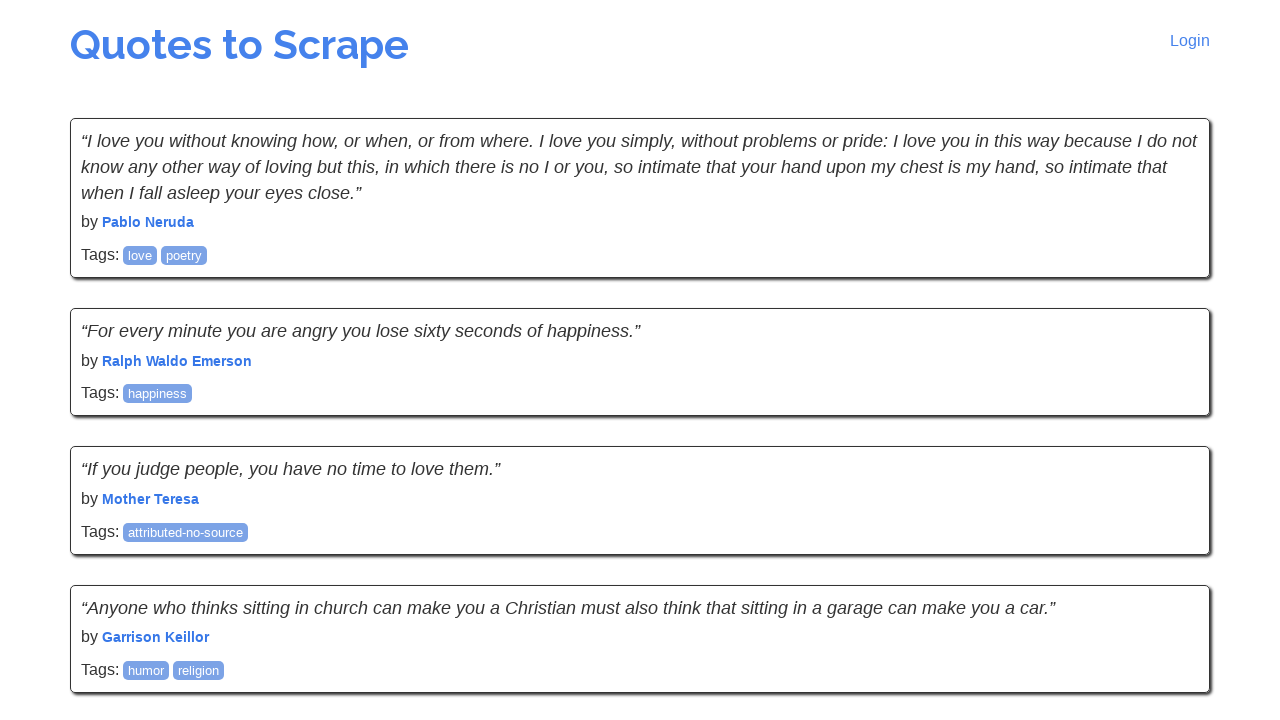

Navigated to page 2
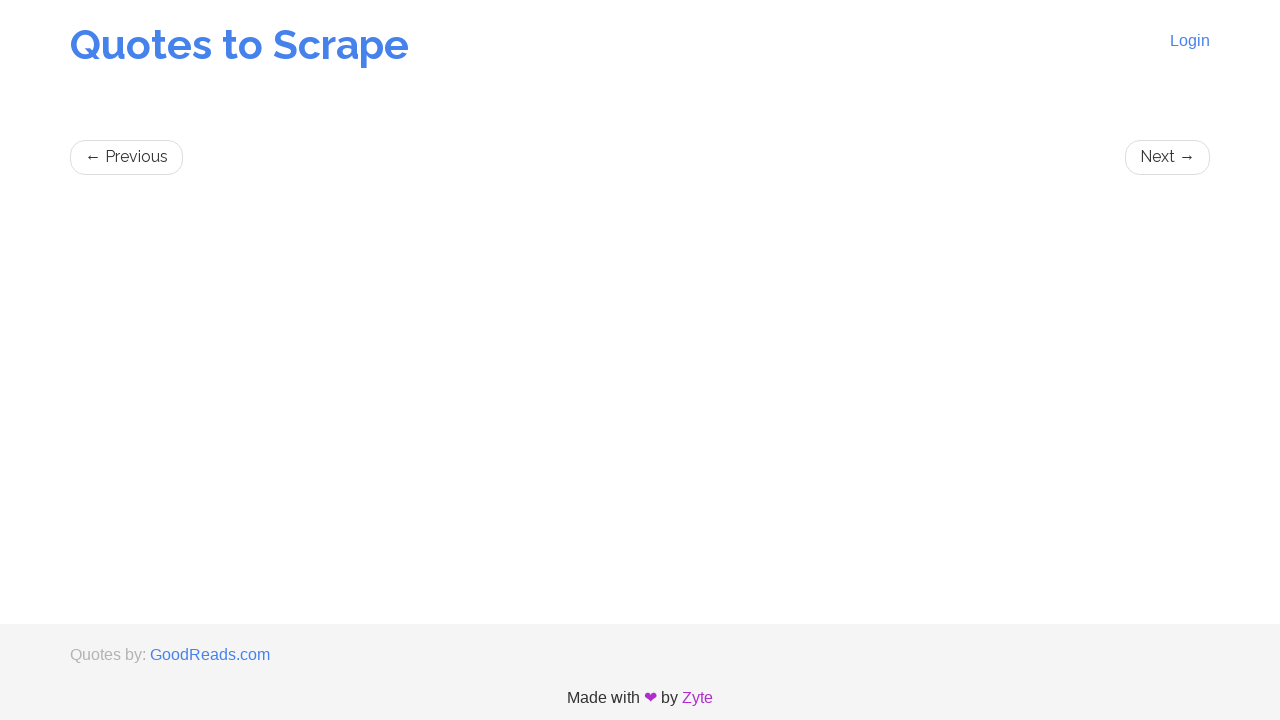

Waited for quotes to load on page 2
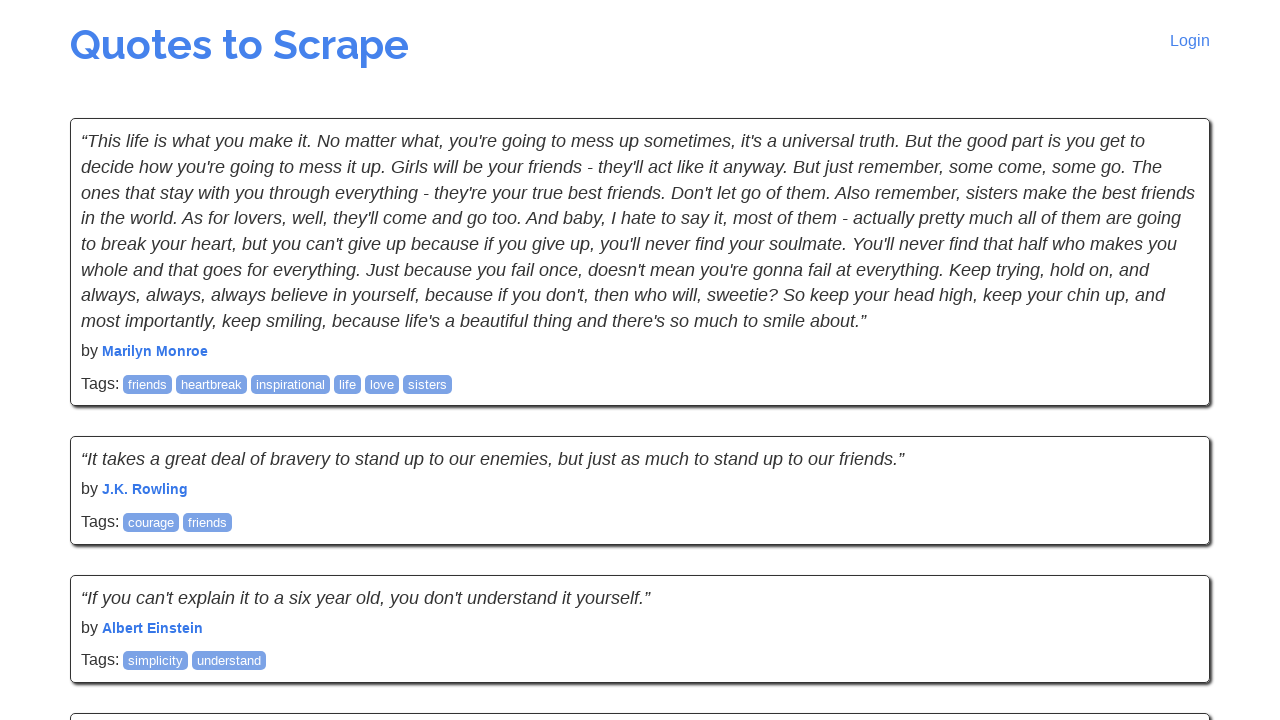

Navigated to page 1
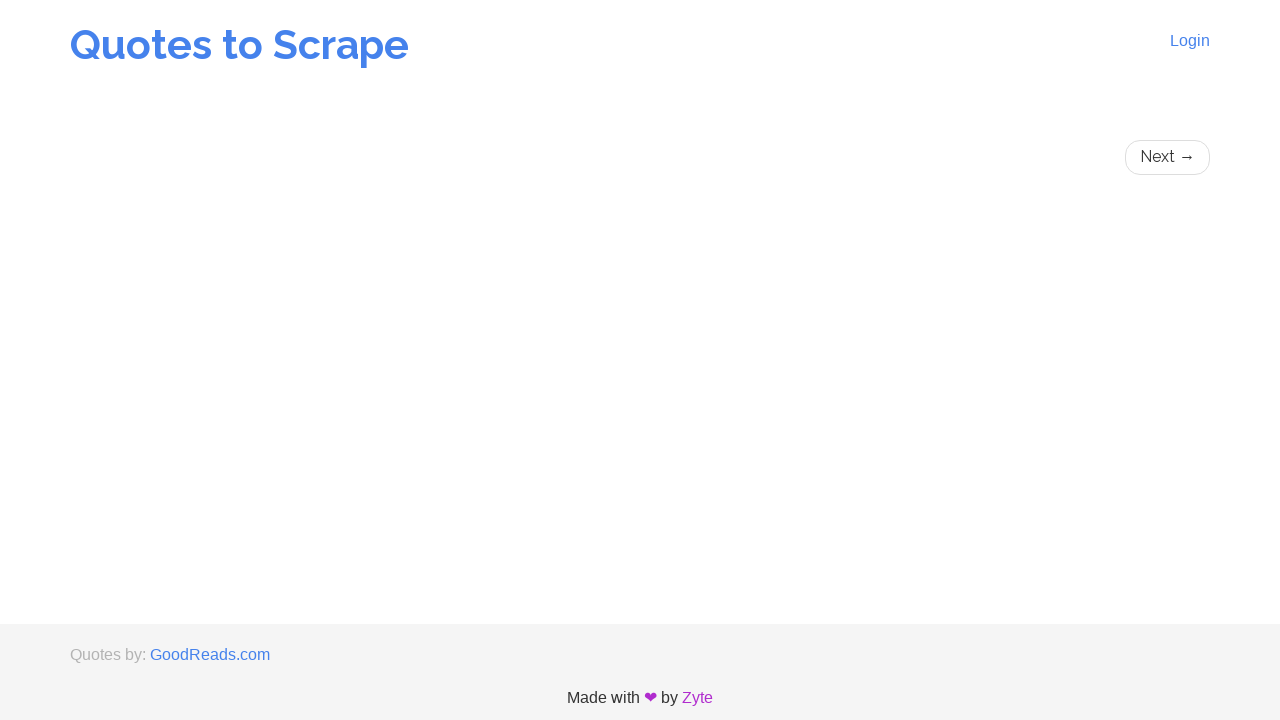

Waited for quotes to load on page 1
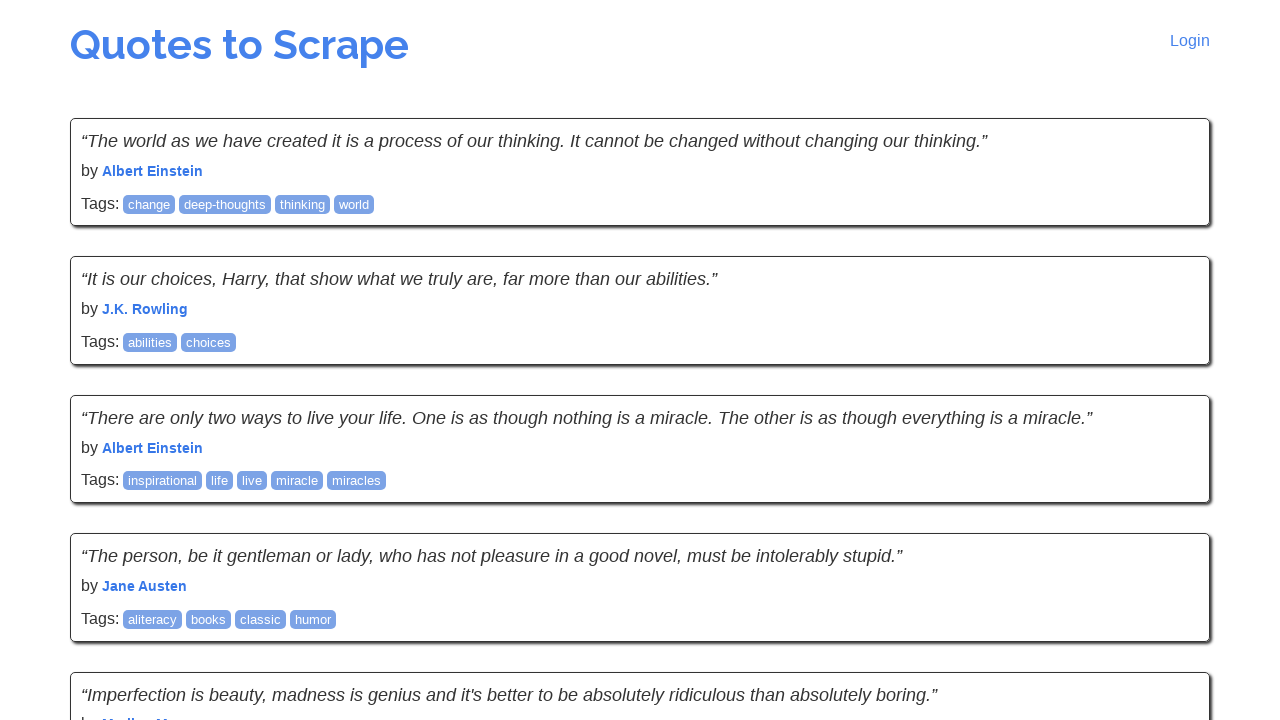

Checked for previous button on page 1
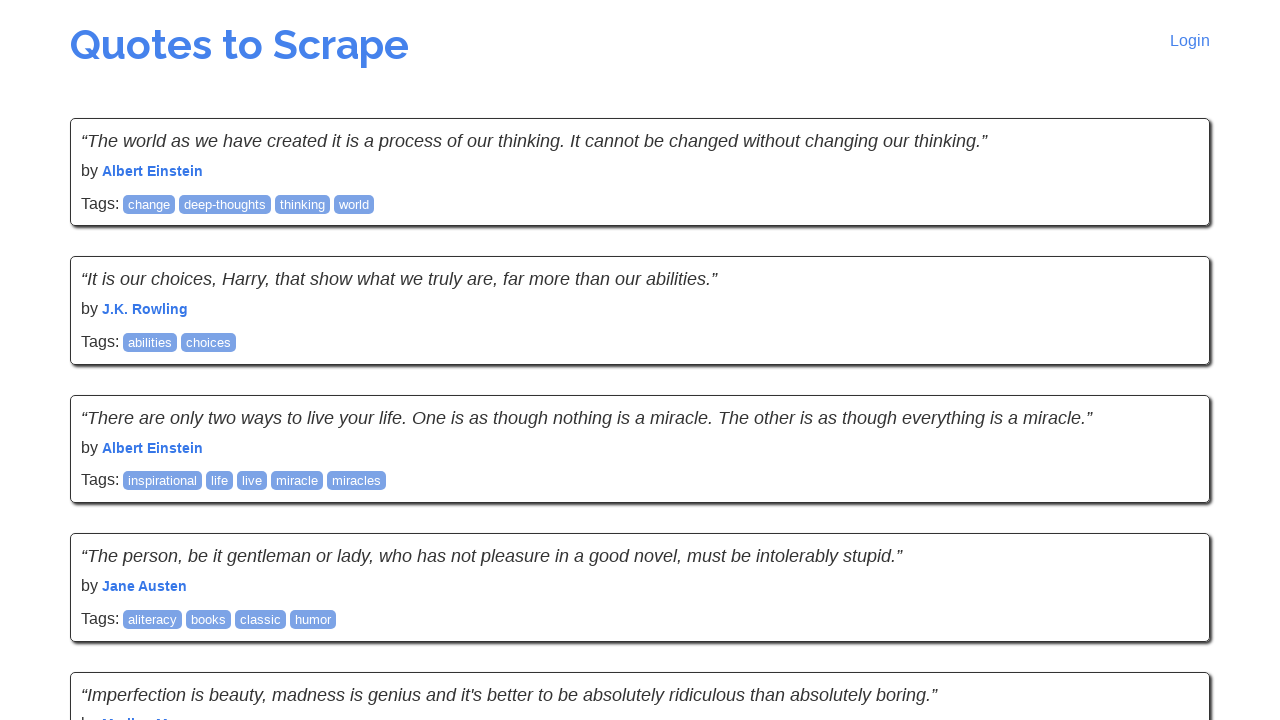

Verified no previous button exists on page 1
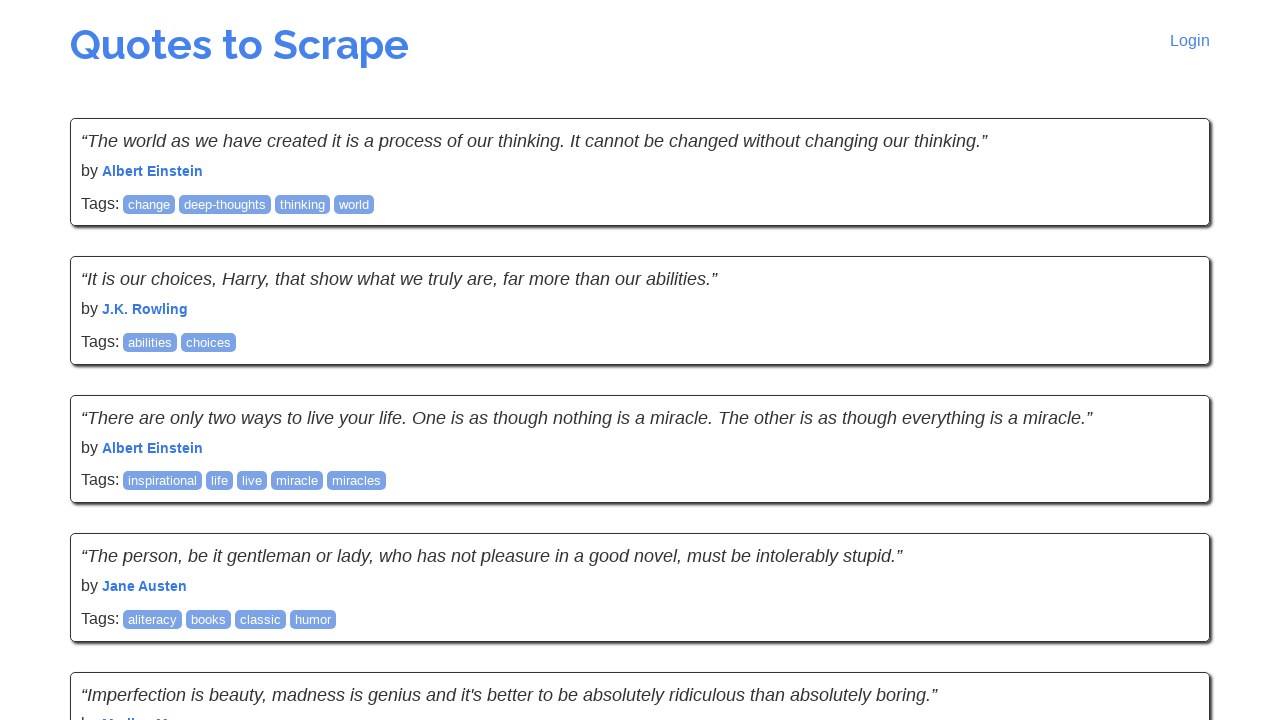

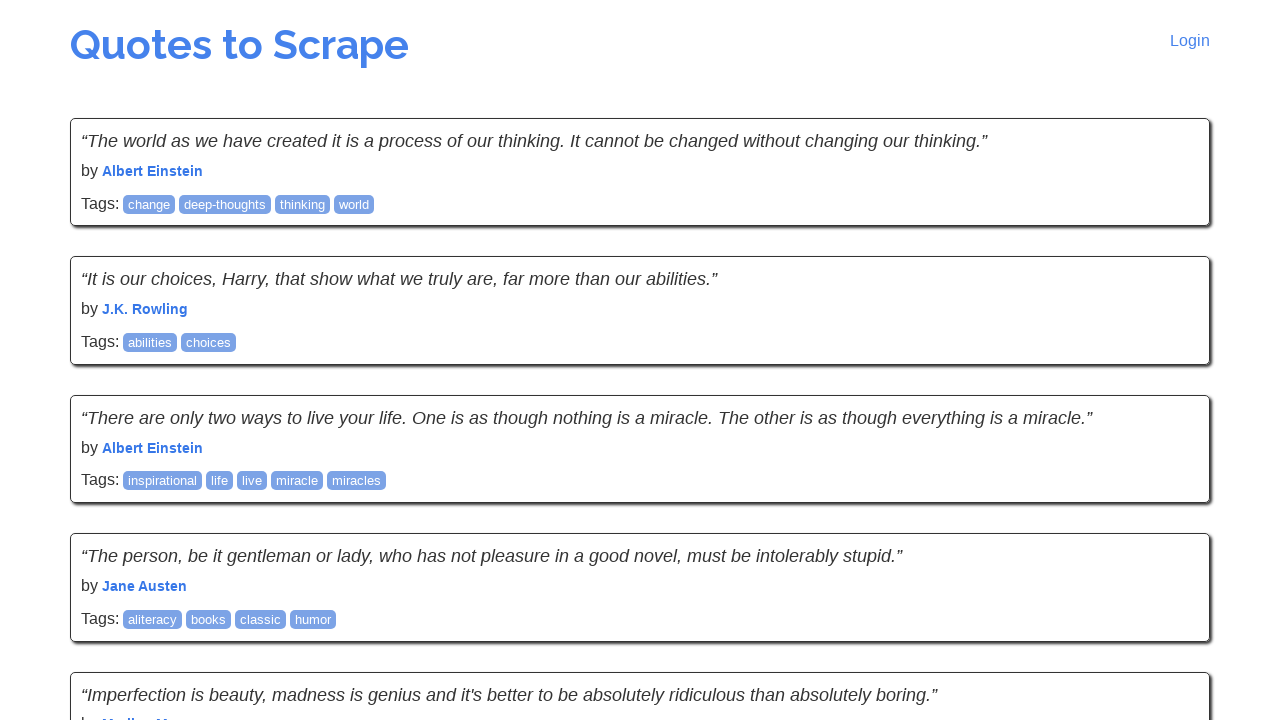